Tests date filtering functionality by entering day, month, and year values and clicking the filter button to verify results contain the searched date

Starting URL: https://updog-slikskab.azurewebsites.net/MainPage.html

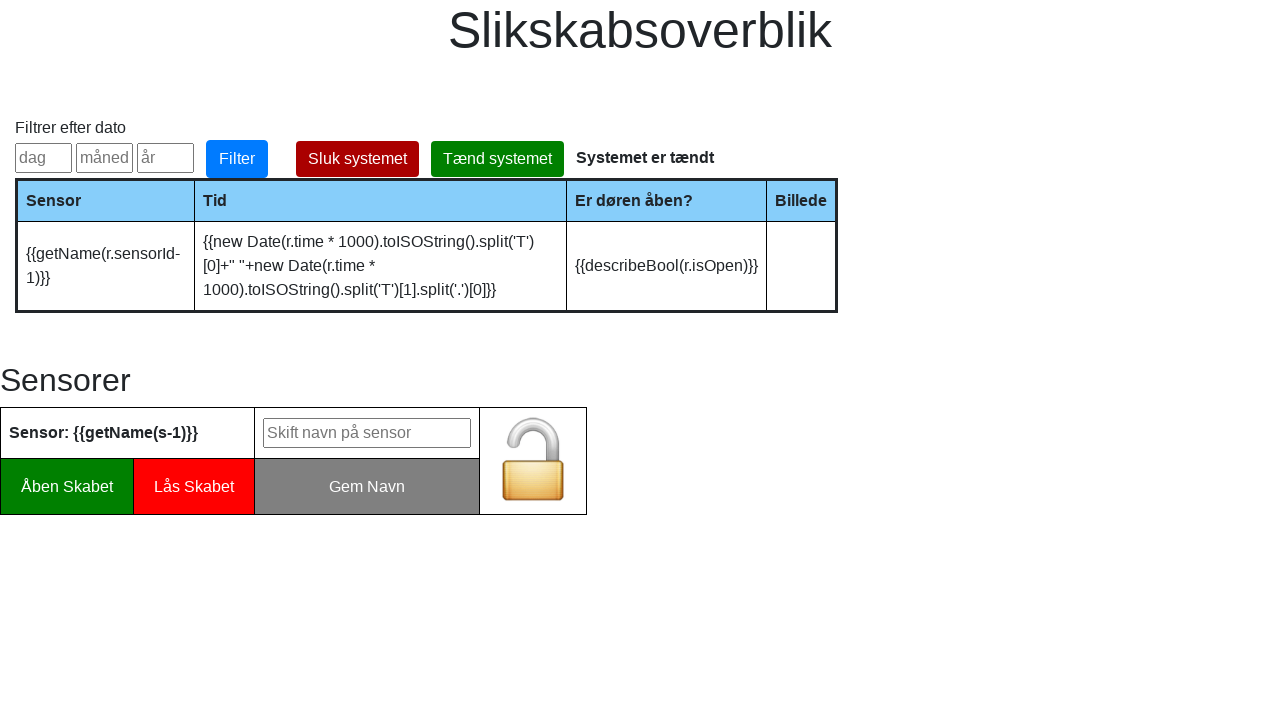

Filled day input field with '5' on #inputDay
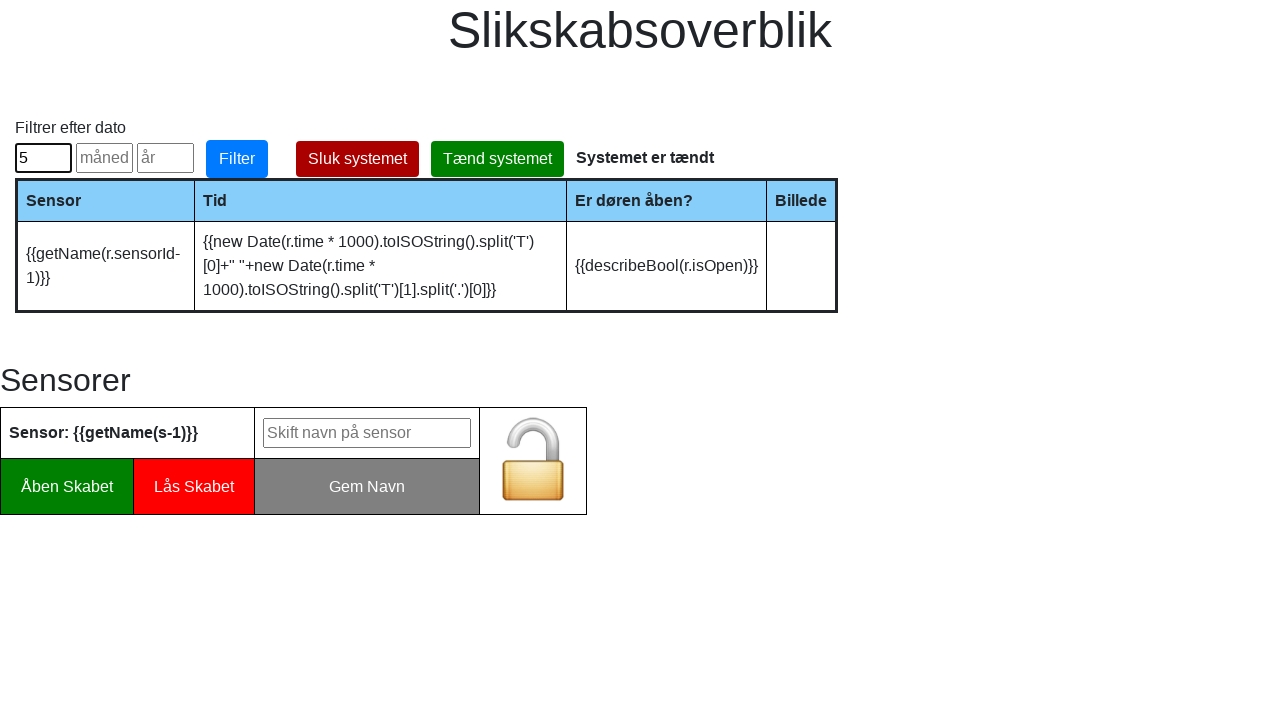

Filled month input field with '5' on #inputMonth
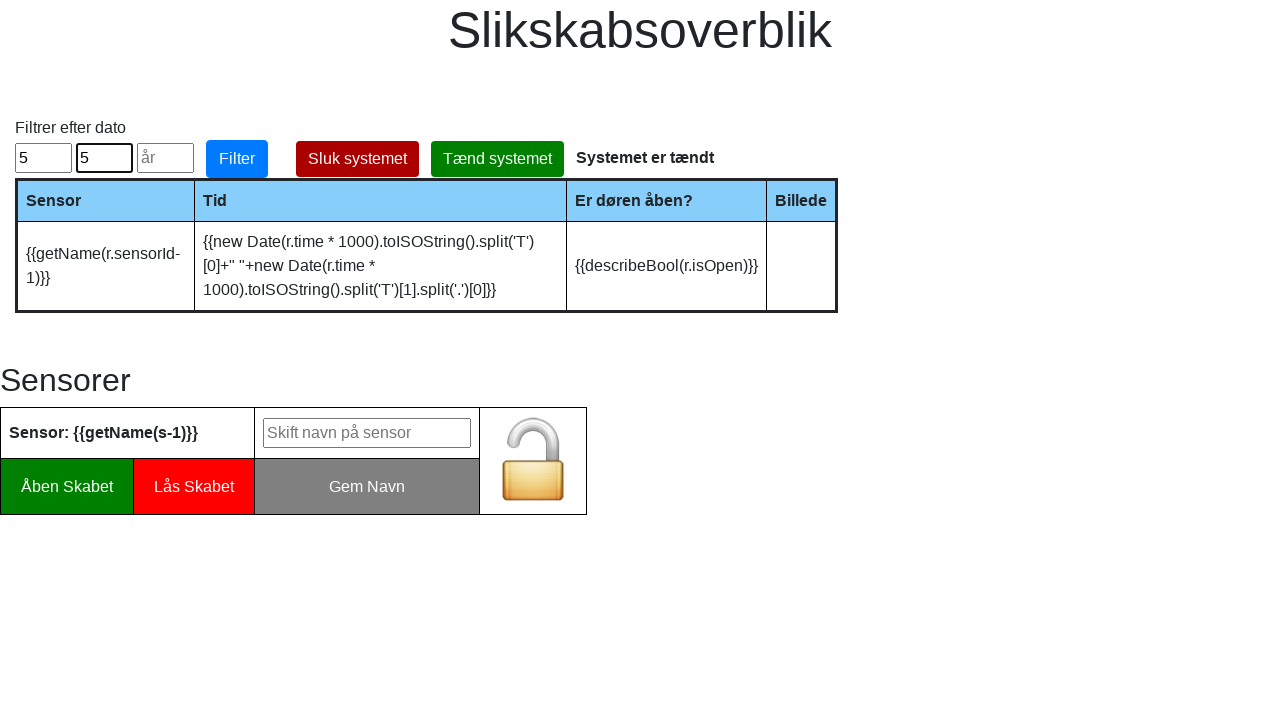

Filled year input field with '2021' on #inputYear
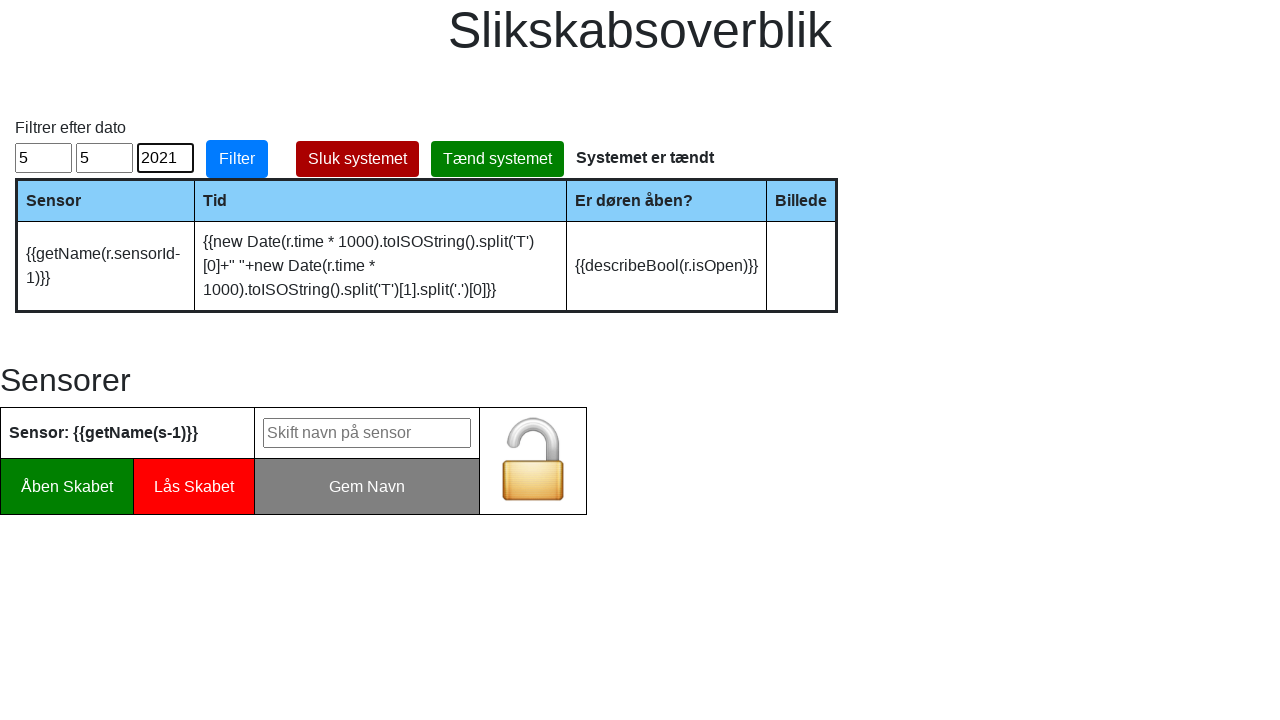

Clicked filter button to apply date filter at (237, 159) on #filterButton
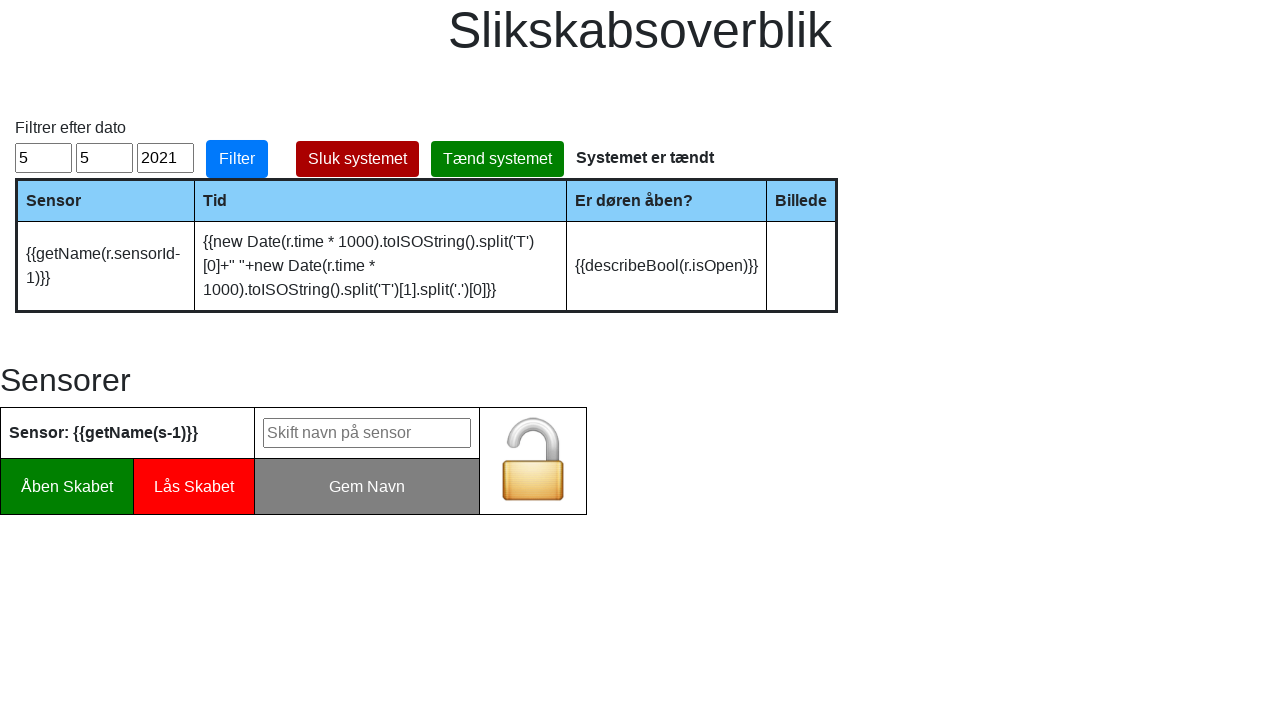

Date filter results loaded successfully
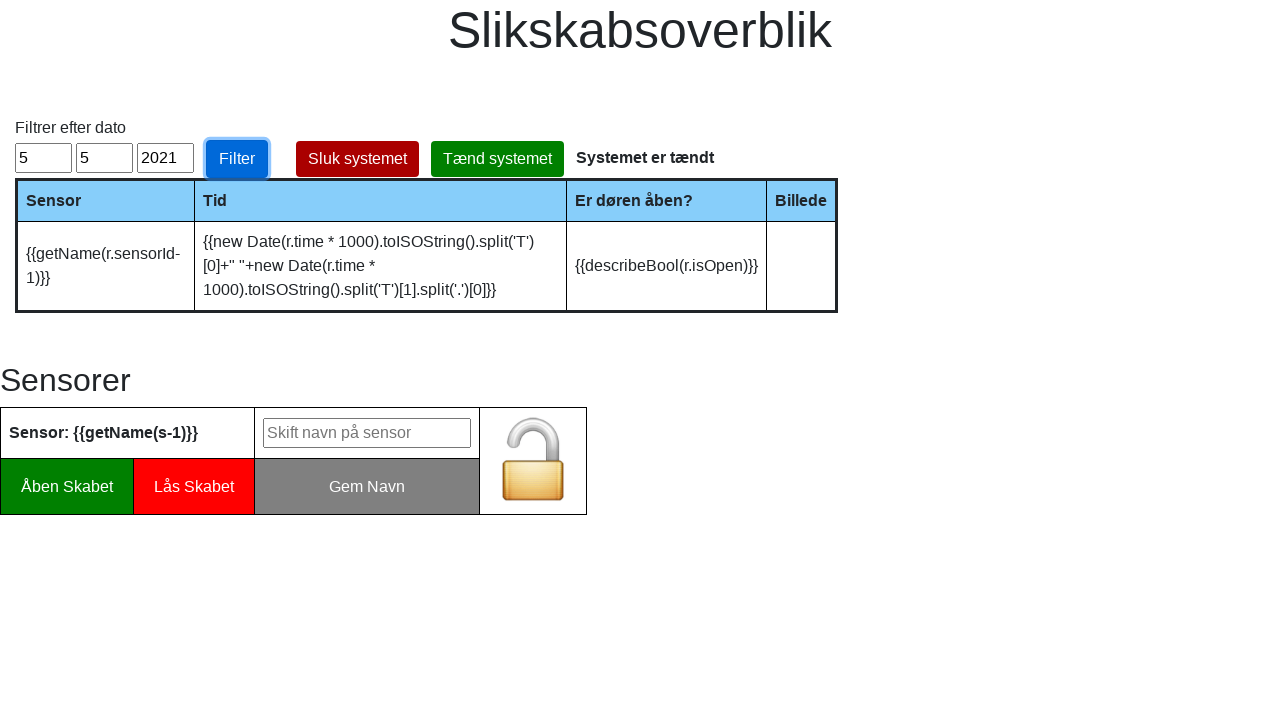

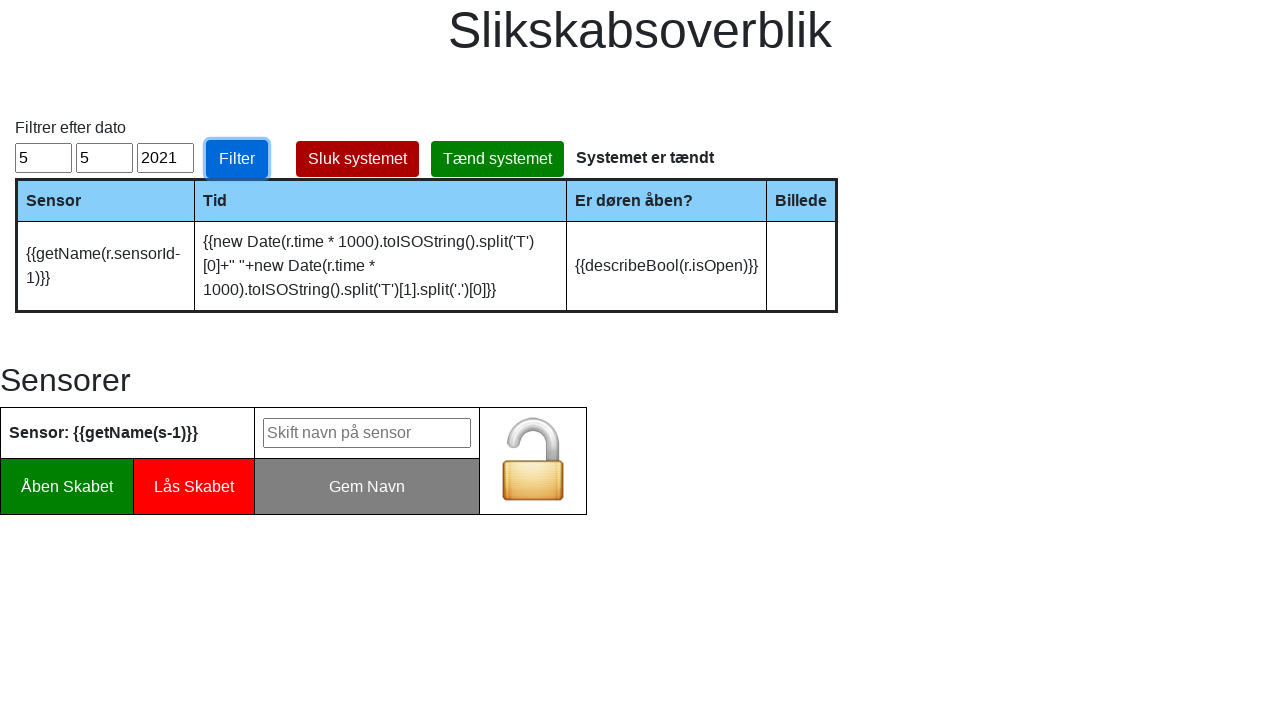